Tests various form elements on a demo page including clearing text fields, filling text areas, selecting dropdown options, clicking radio buttons and checkboxes, and navigating via links

Starting URL: https://seleniumbase.io/demo_page/

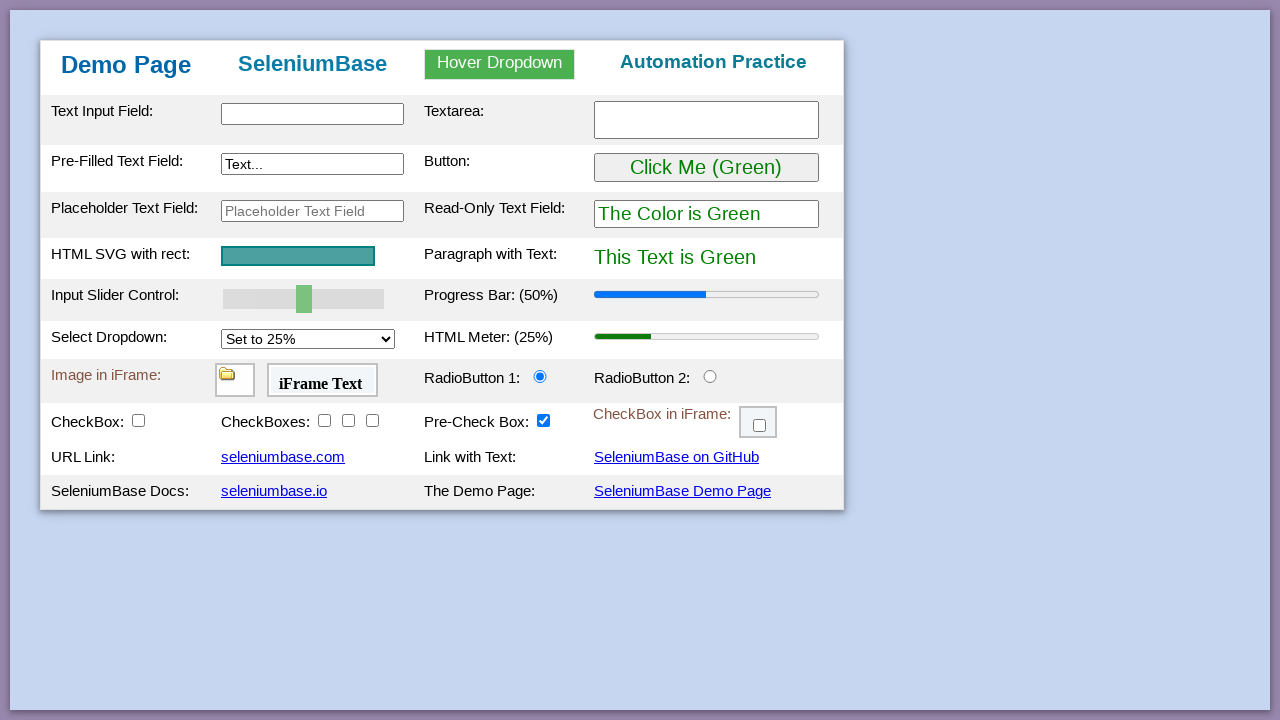

Cleared text input field #myTextInput2 on #myTextInput2
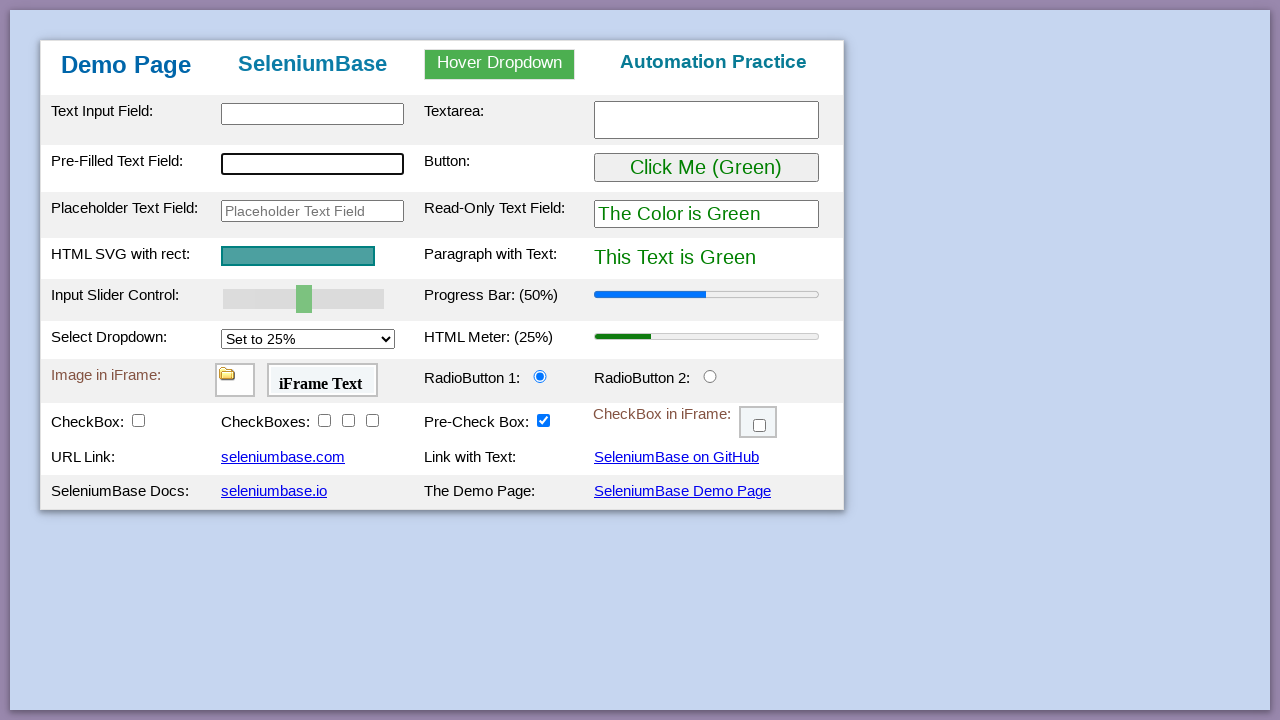

Filled text area with 'Anwesh' on #myTextarea
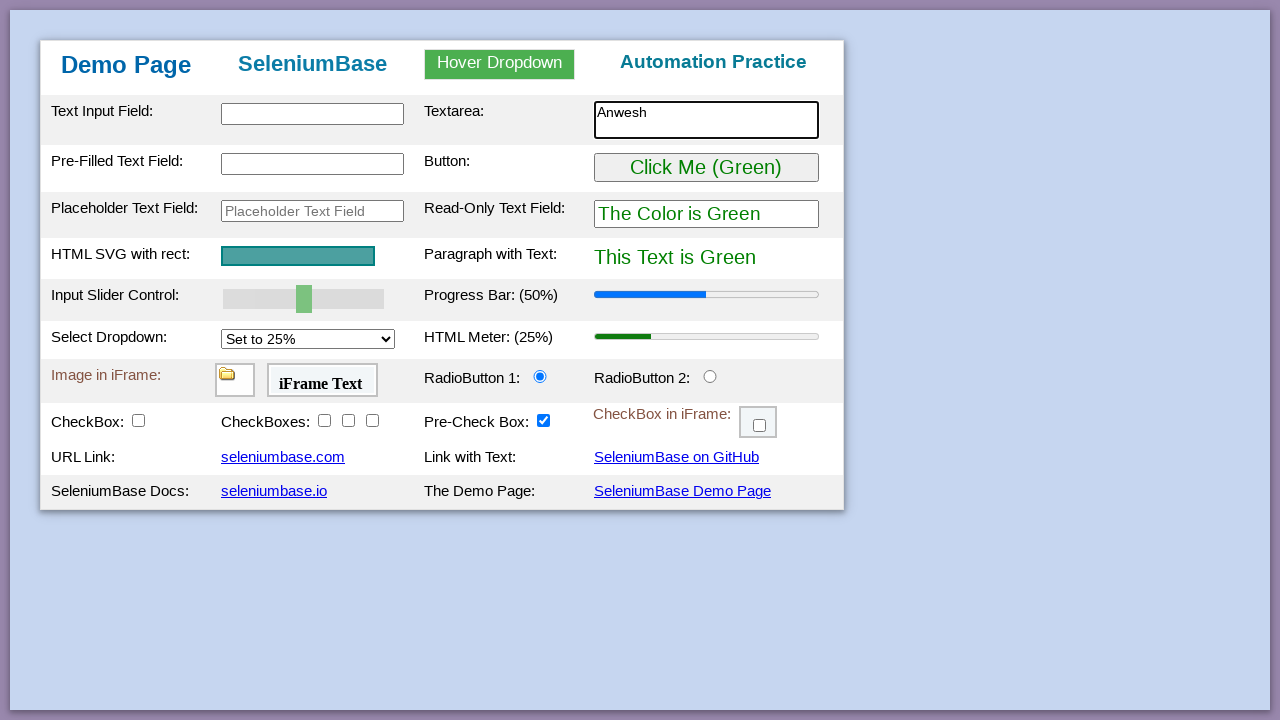

Selected 'Set to 50%' from dropdown menu on #mySelect
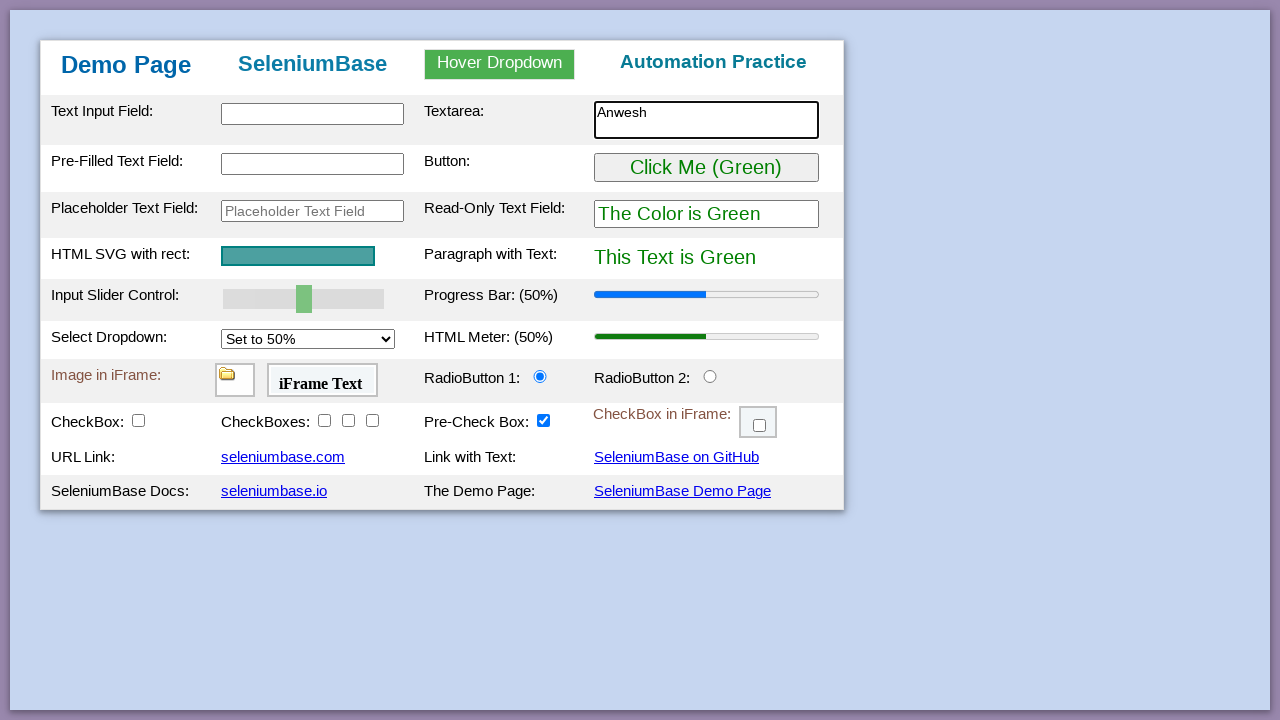

Clicked radio button 2 at (710, 376) on #radioButton2
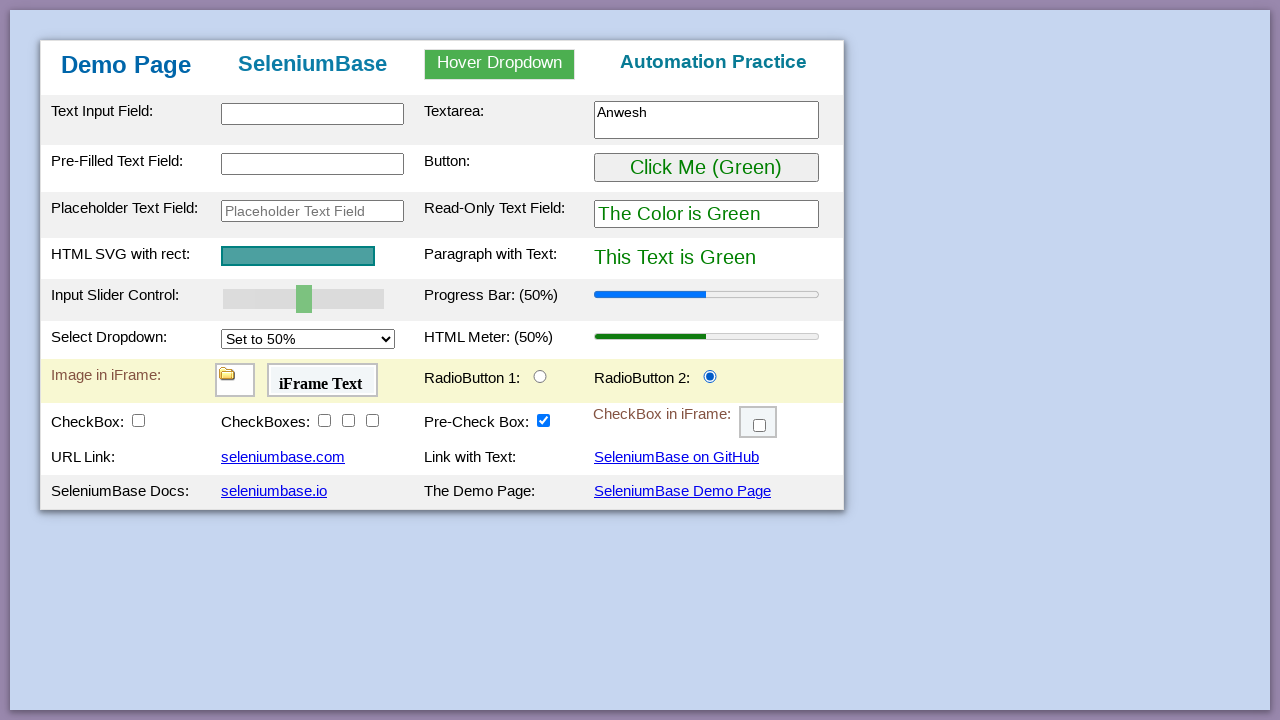

Clicked checkbox 3 at (348, 420) on #checkBox3
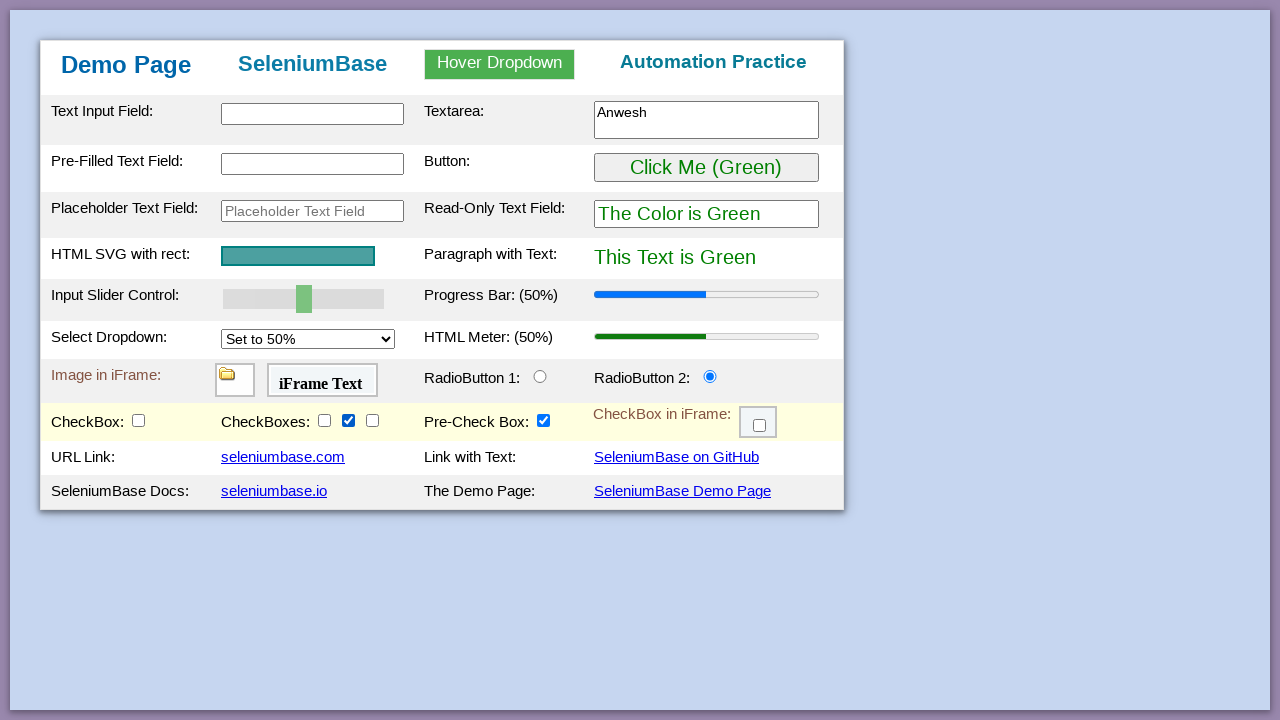

Checkbox 5 was already checked, no action needed
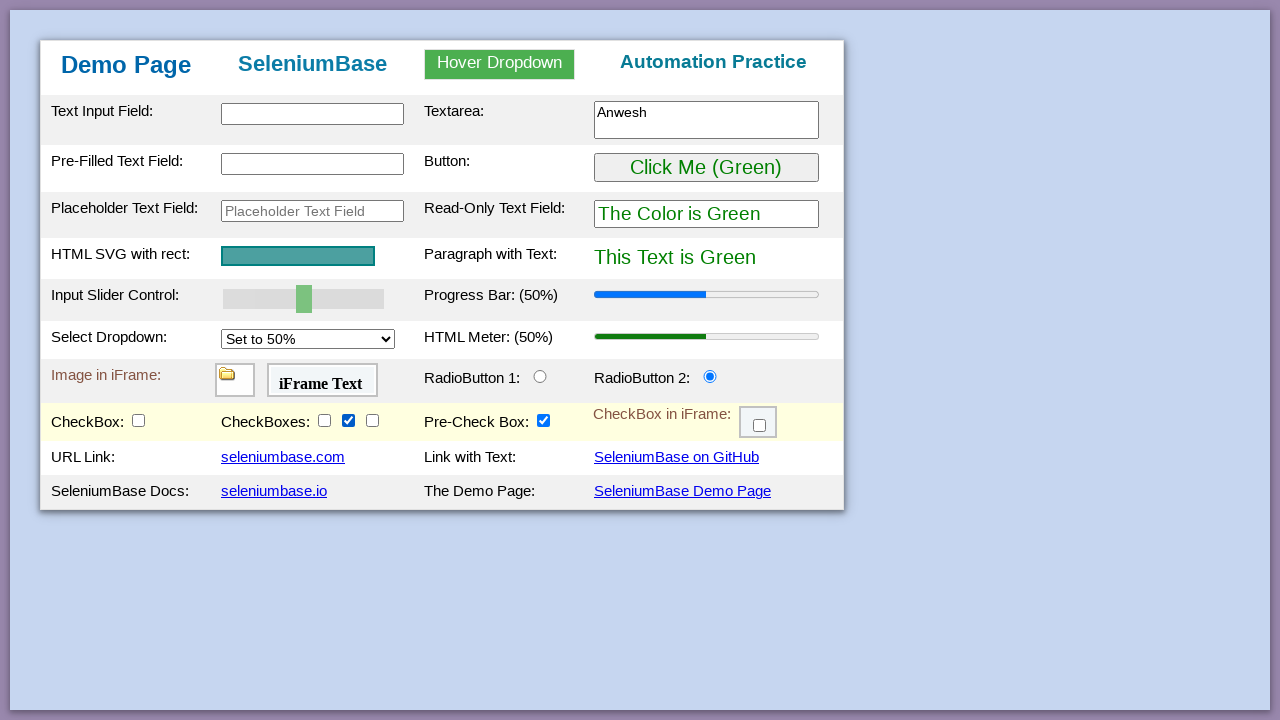

Clicked link to seleniumbase.com at (283, 457) on a:has-text('seleniumbase.com')
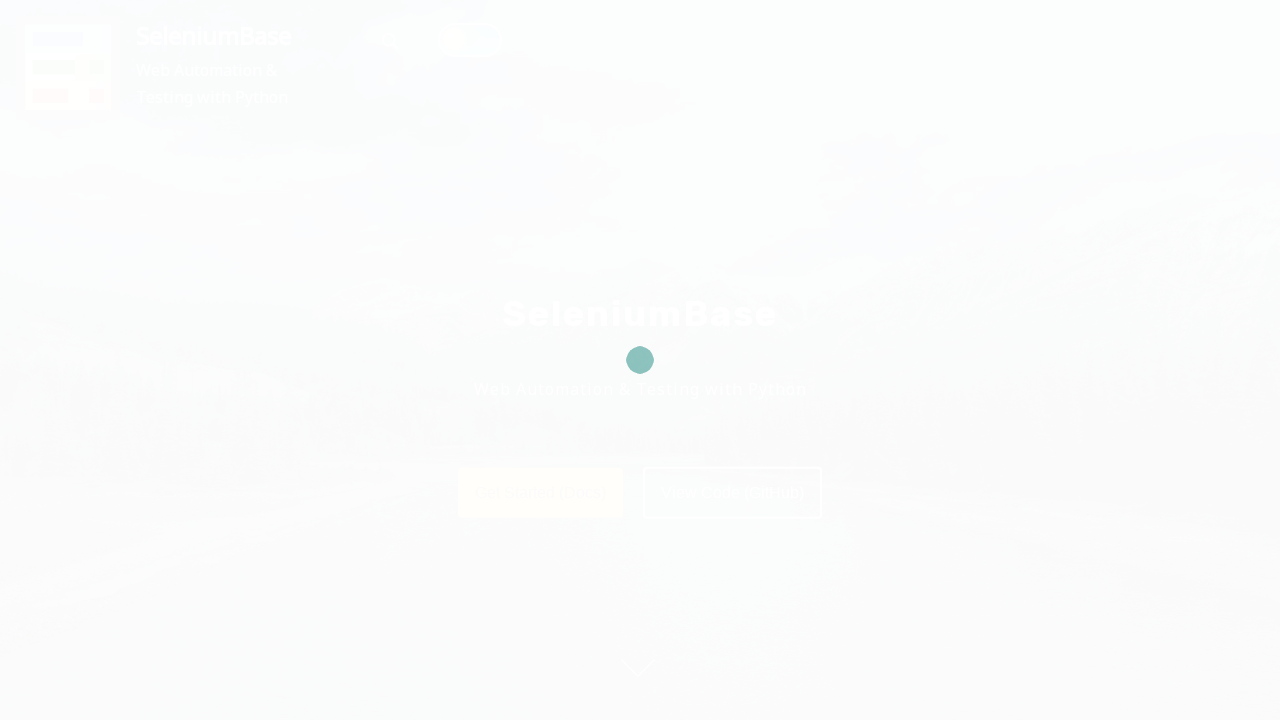

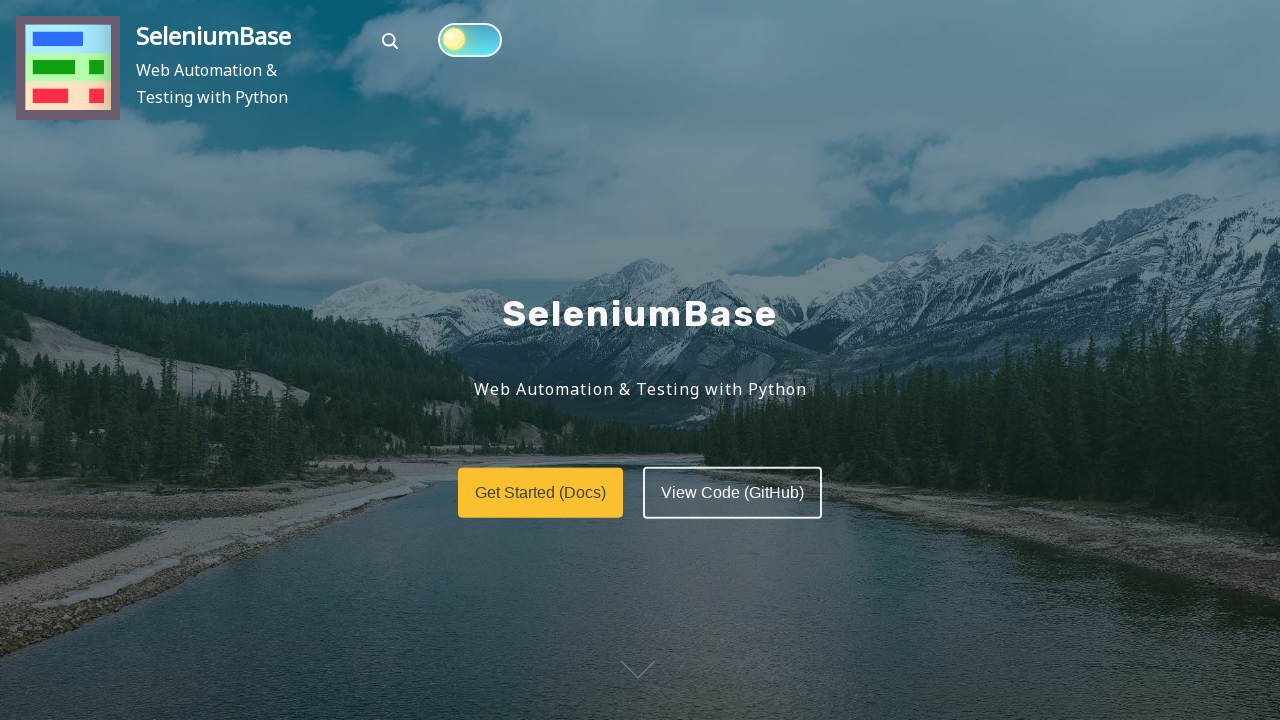